Tests checkbox selection, dropdown selection based on checkbox label, alert handling with text validation, and tab opening functionality on an automation practice page

Starting URL: https://rahulshettyacademy.com/AutomationPractice/

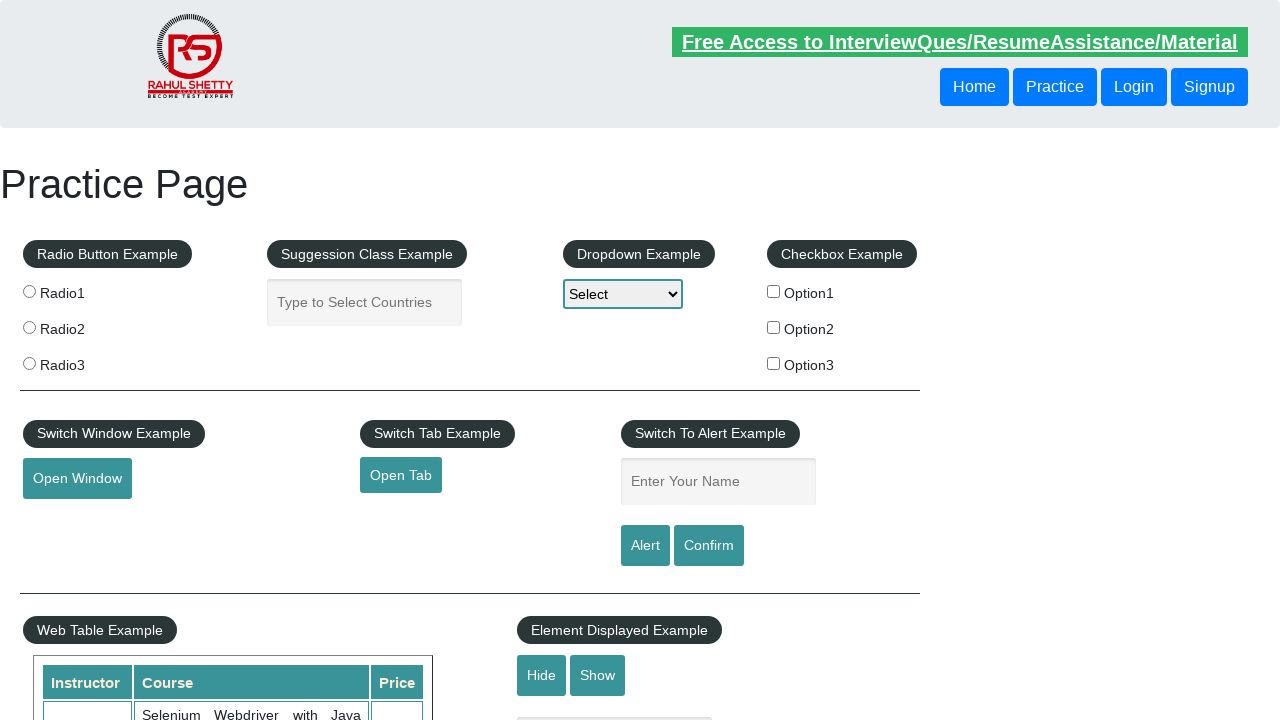

Clicked checkbox option 2 at (774, 327) on input#checkBoxOption2
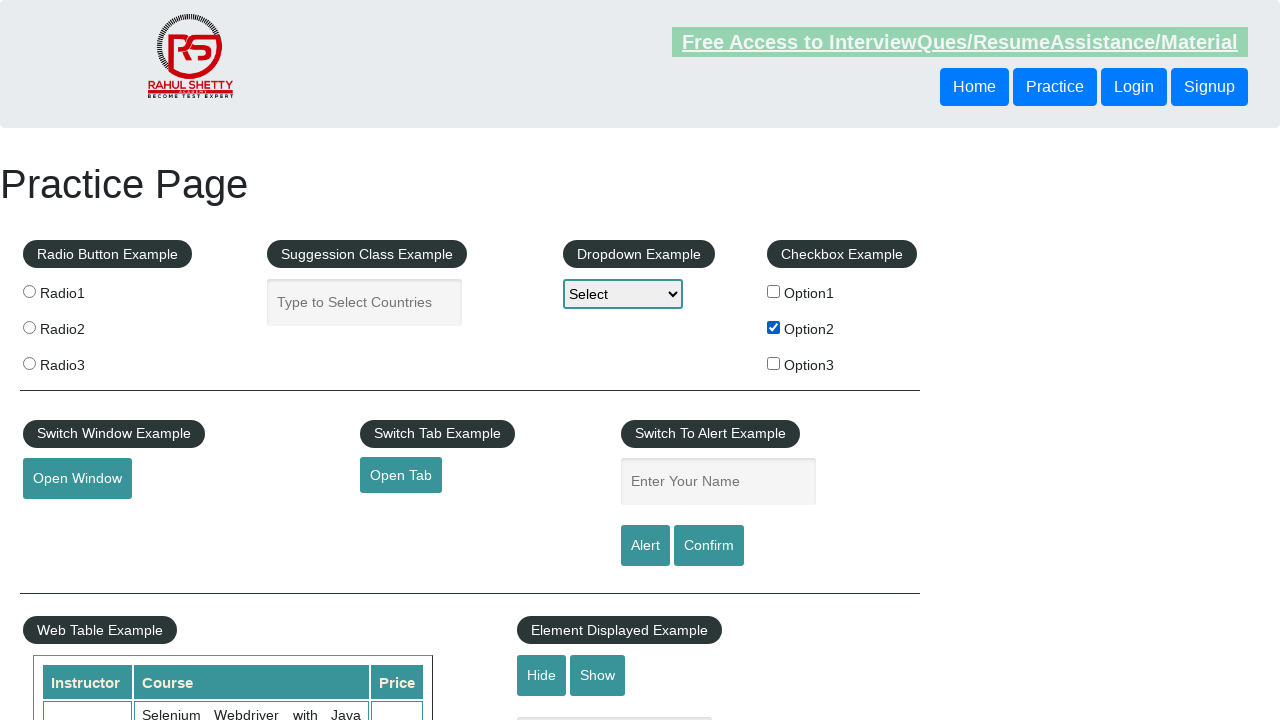

Retrieved checkbox label text: 'Option2'
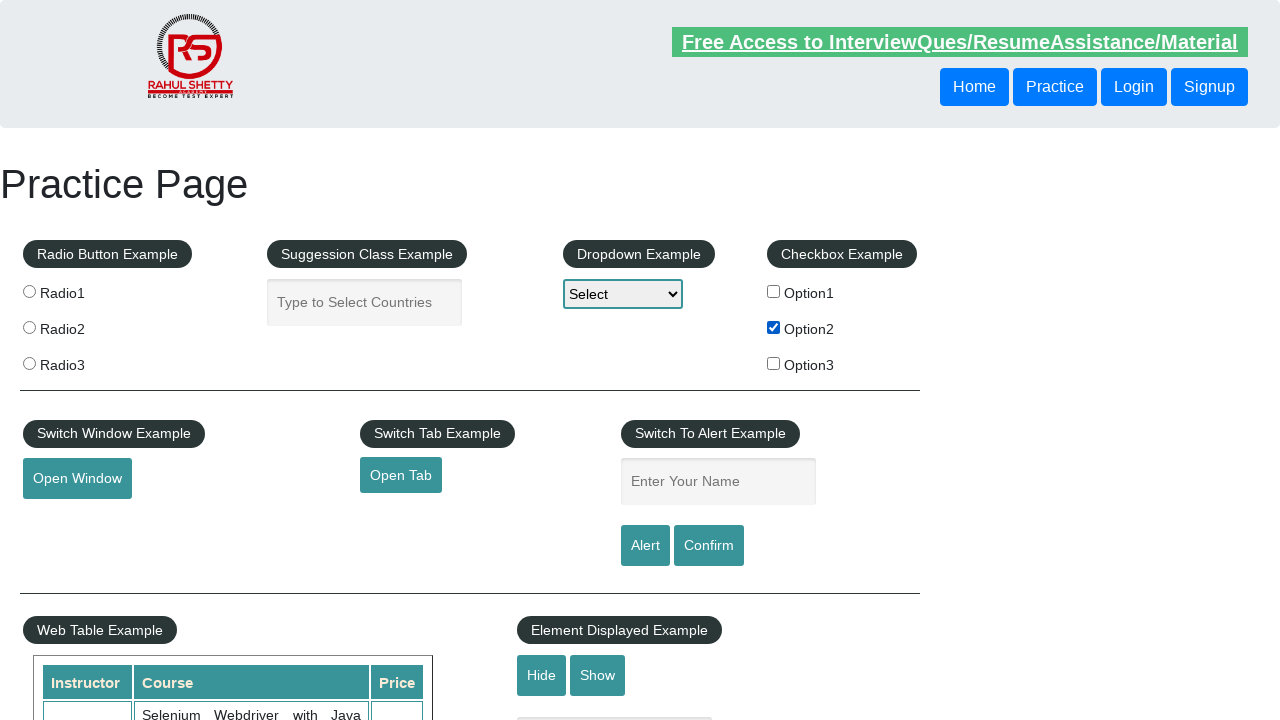

Selected 'Option2' from dropdown on select#dropdown-class-example
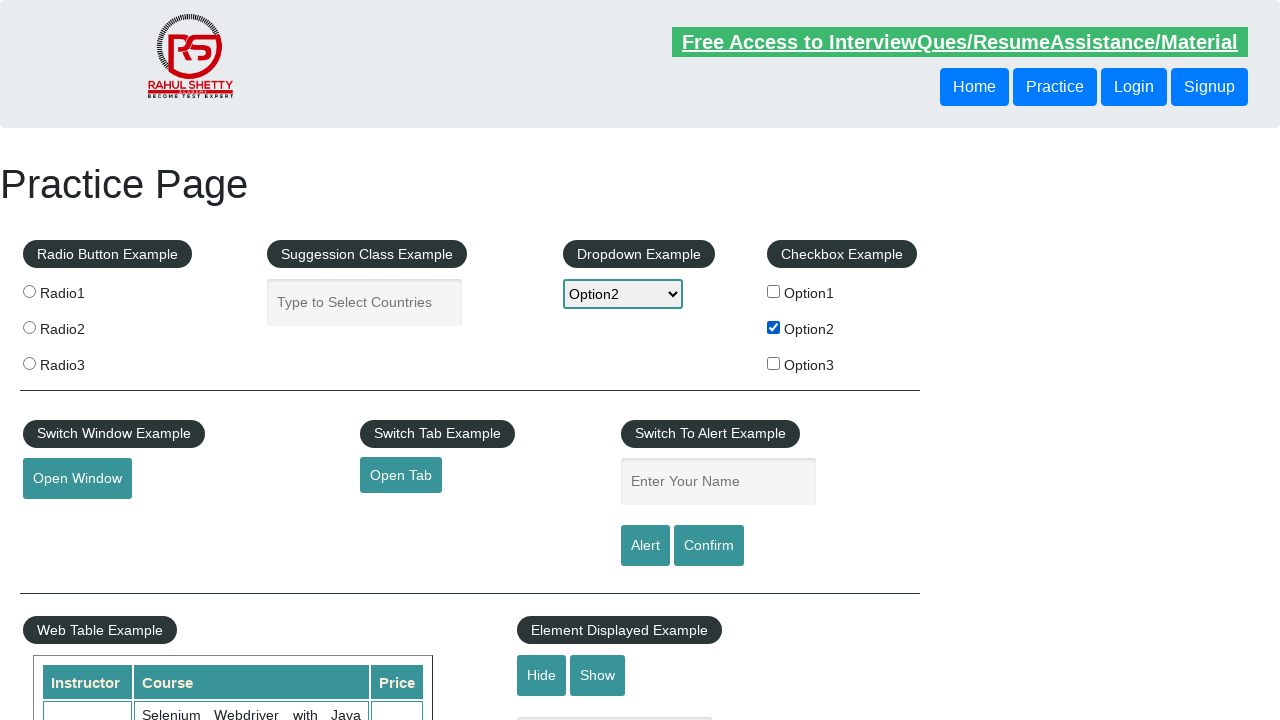

Filled name field with 'Option2' on input#name
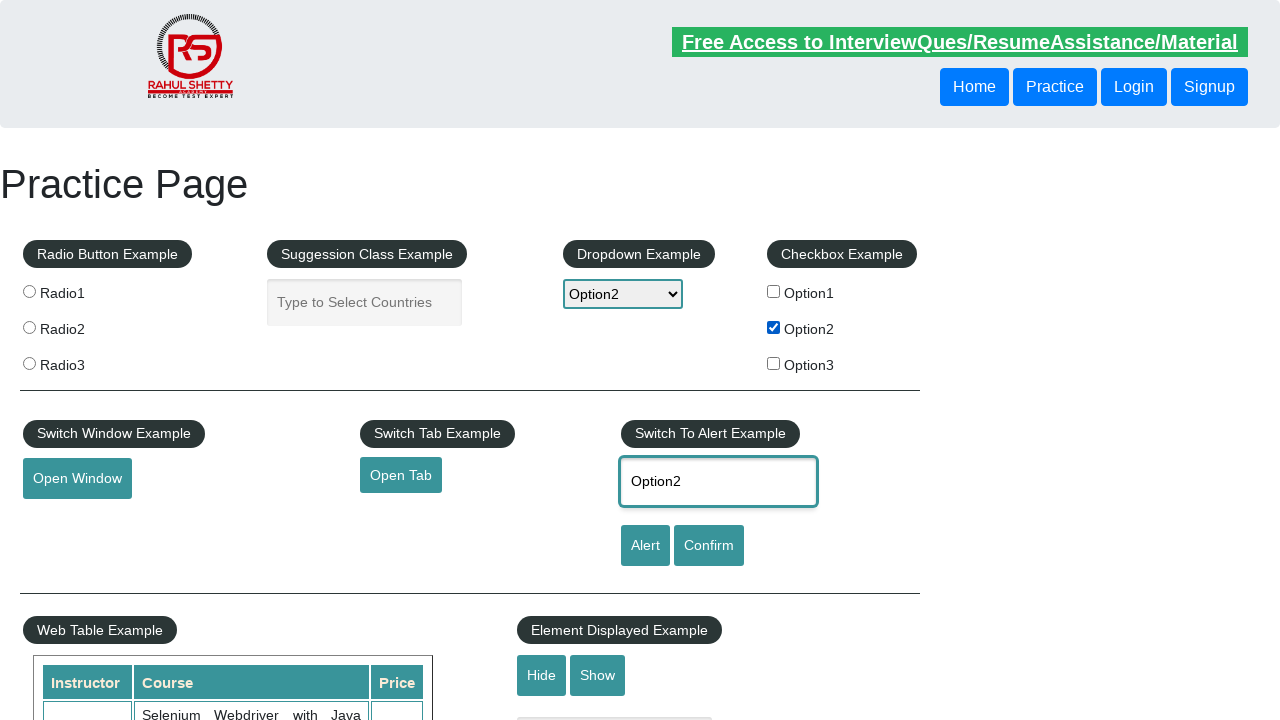

Clicked alert button at (645, 546) on input#alertbtn
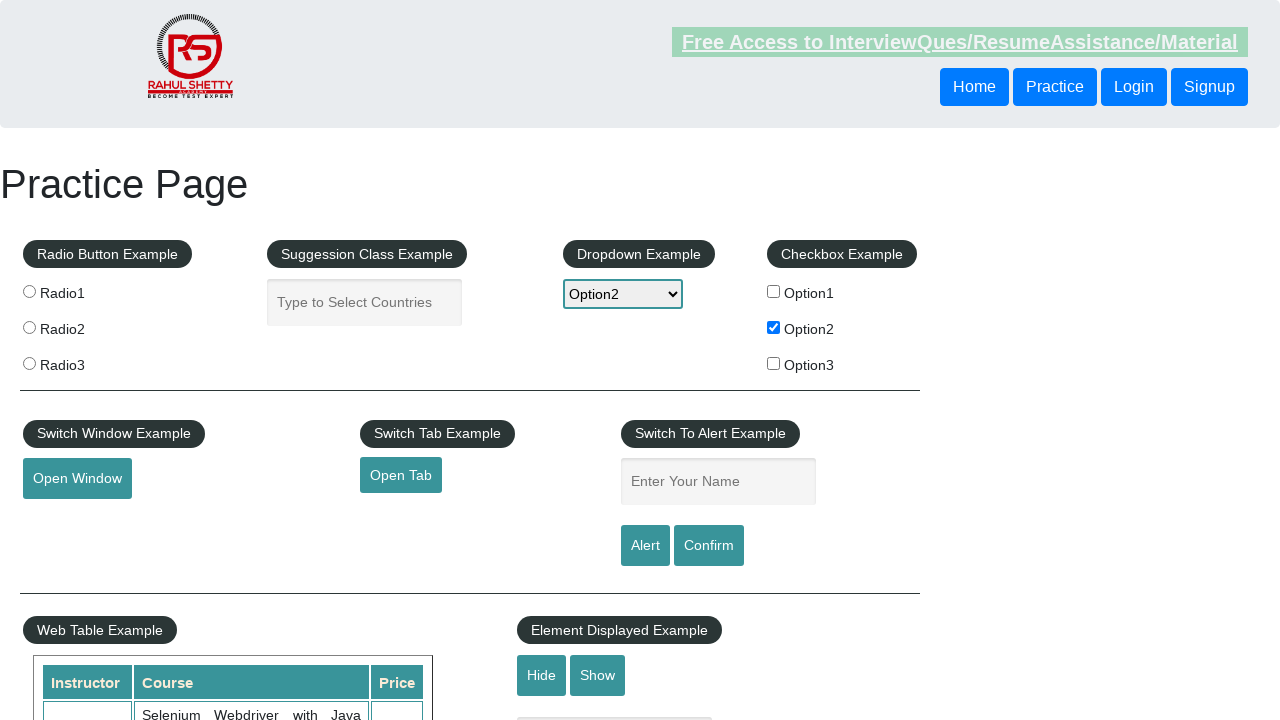

Alert dialog accepted
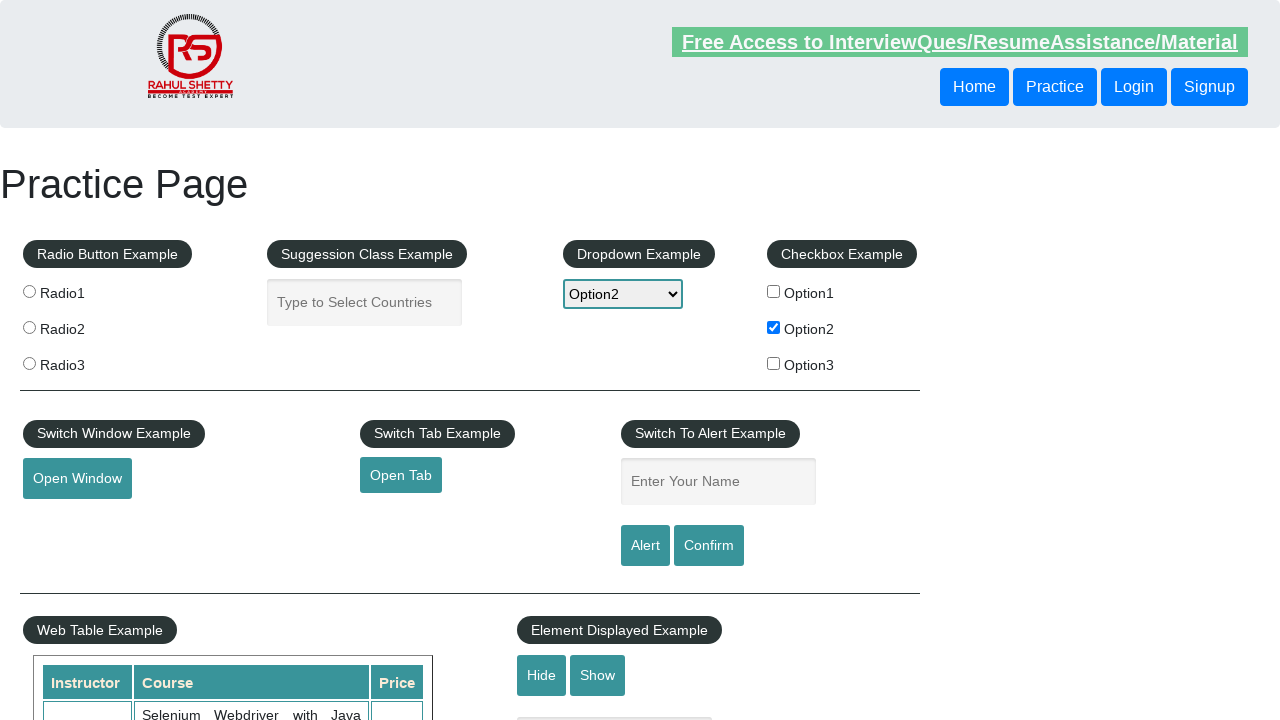

Clicked open tab link at (401, 475) on a#opentab
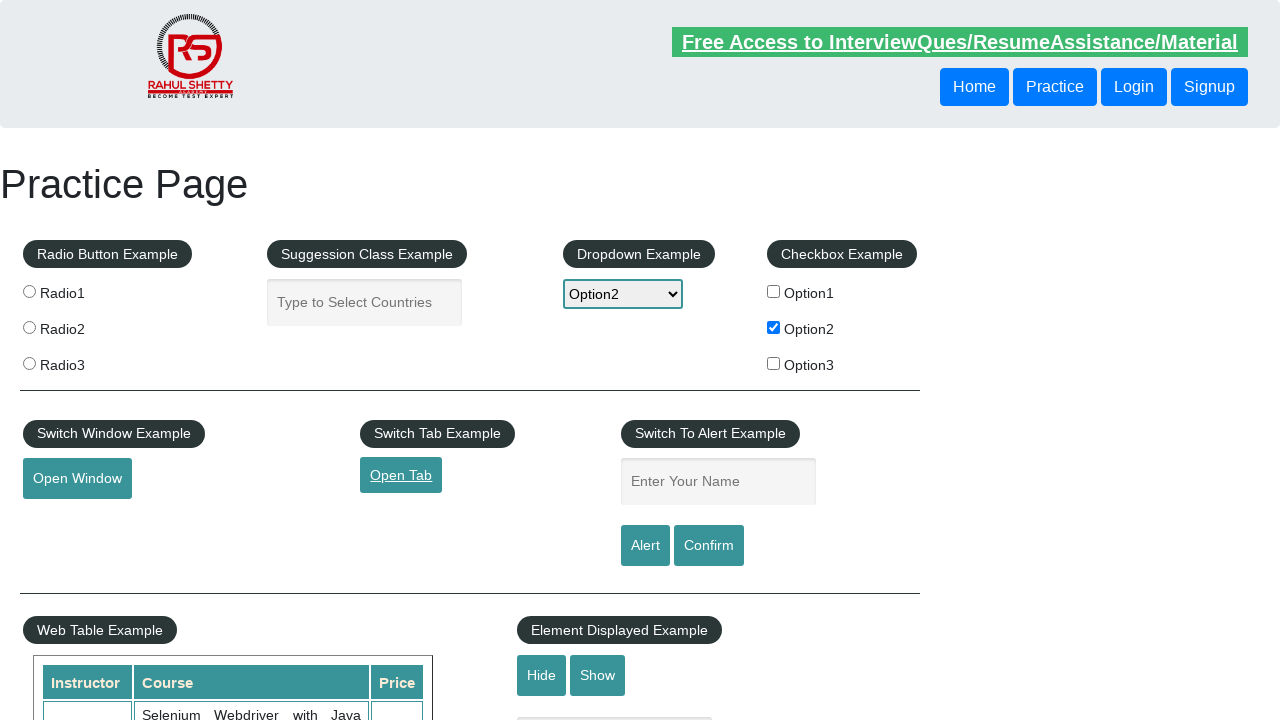

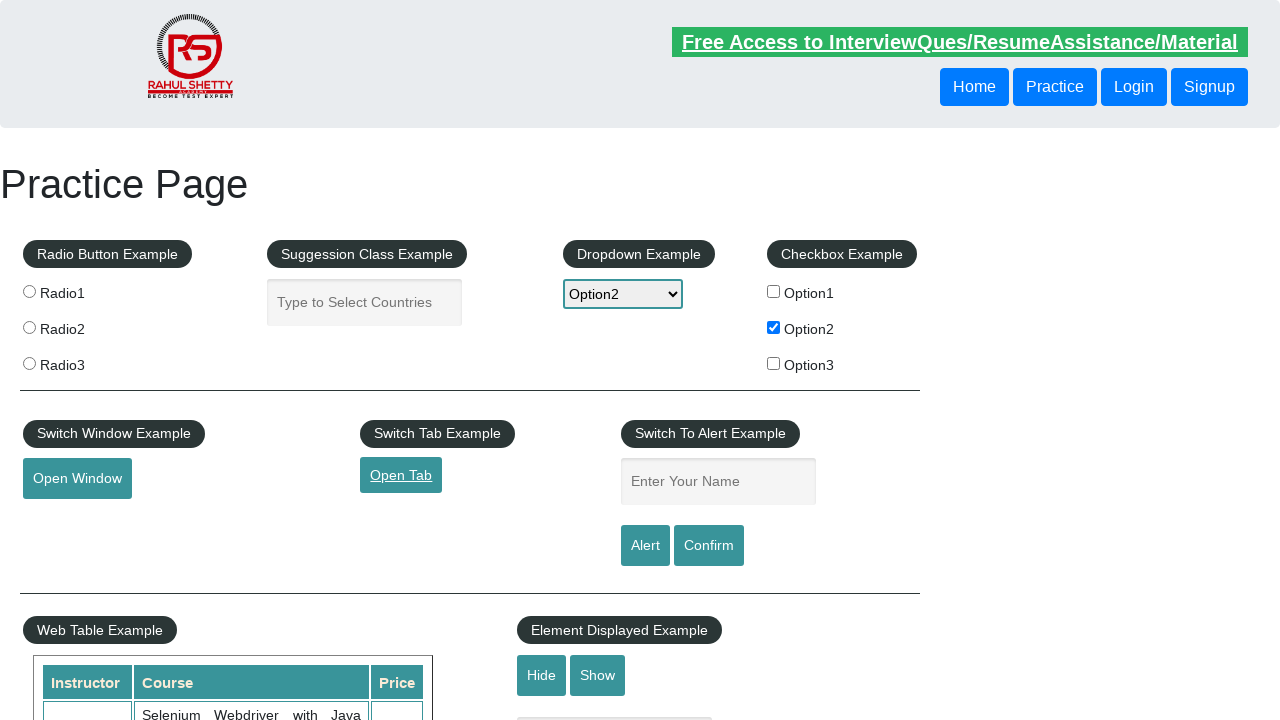